Tests calculator subtraction functionality by entering 3.5 and 1.2, selecting subtract operation, and verifying the result is 2.3

Starting URL: https://calculatorhtml.onrender.com/

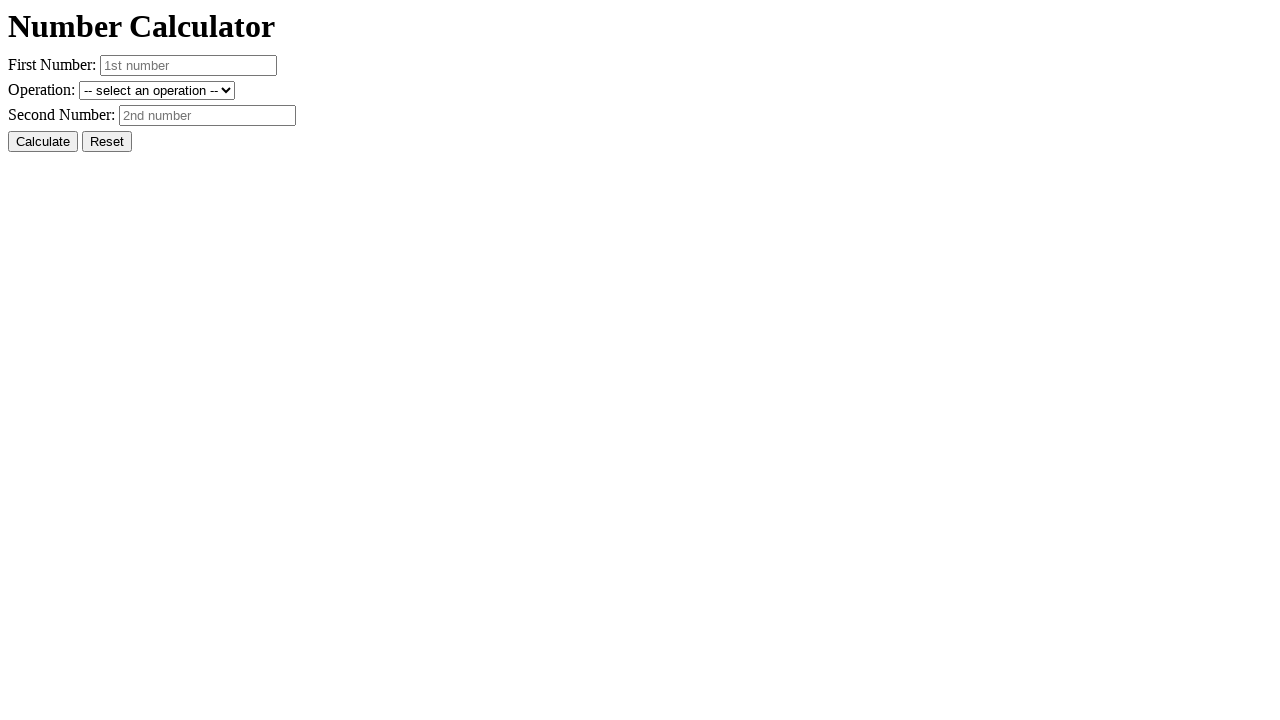

Clicked reset button to clear any previous values at (107, 142) on #resetButton
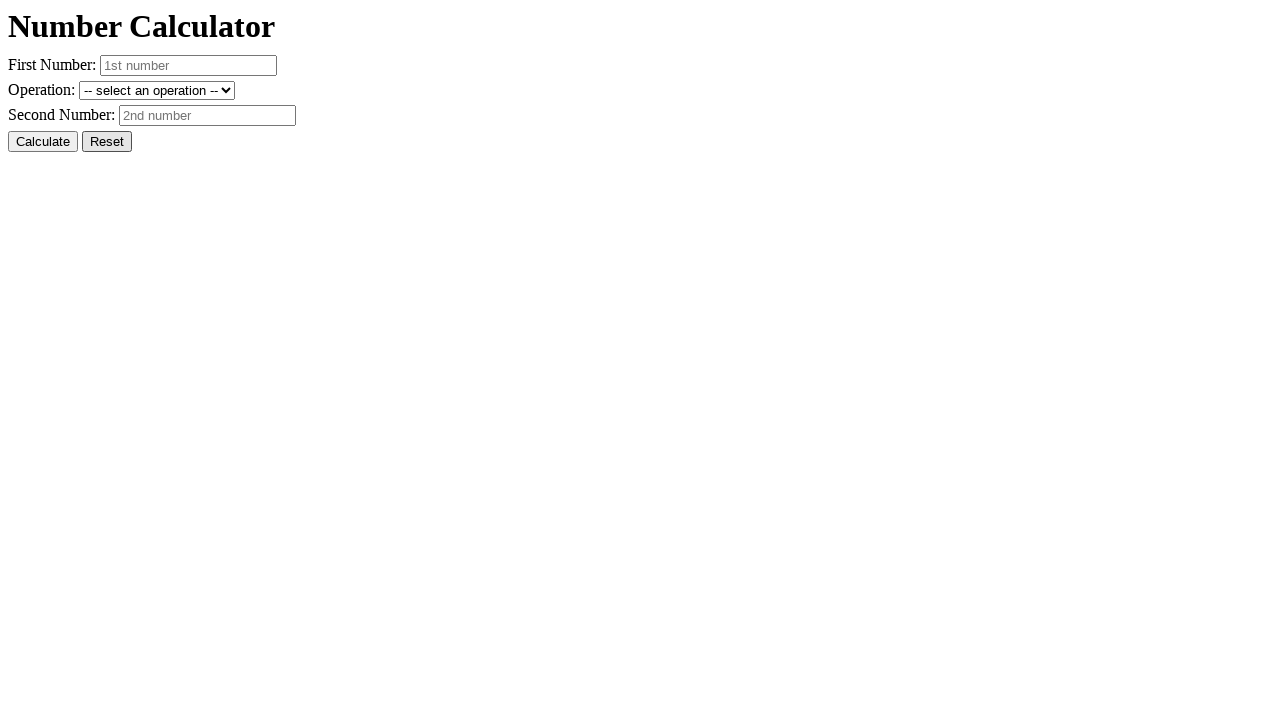

Entered first number 3.5 on #number1
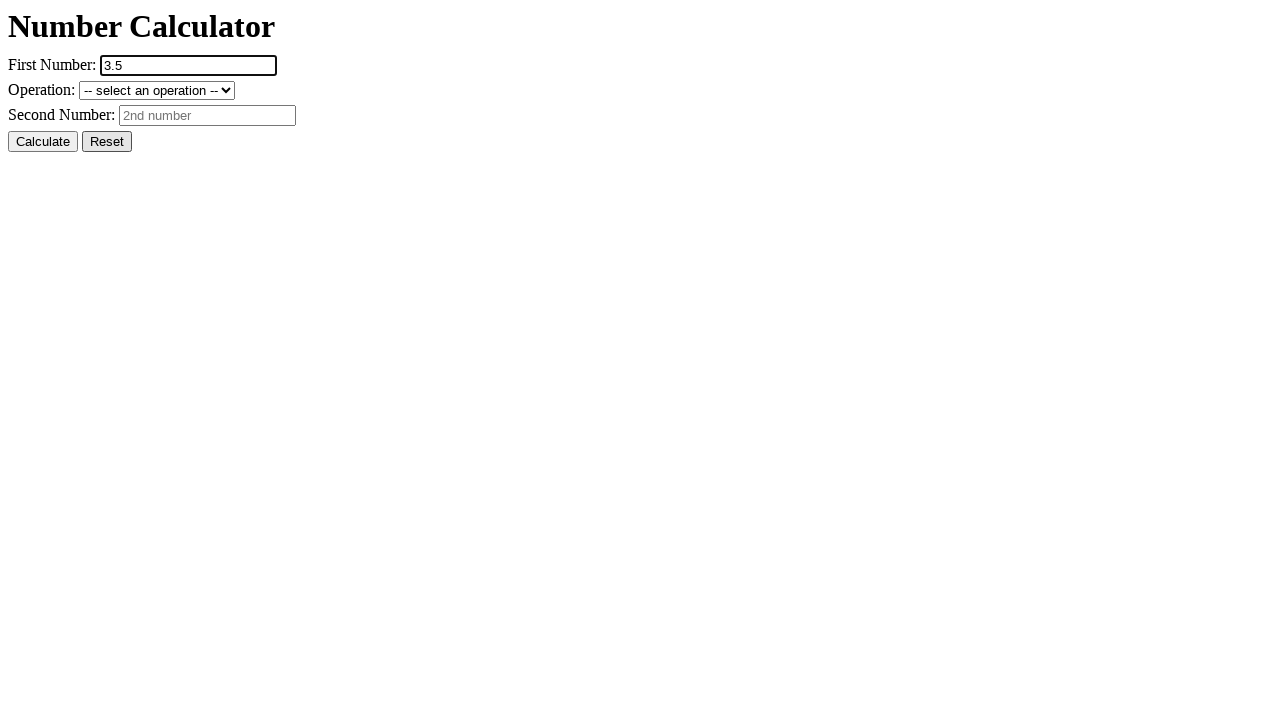

Entered second number 1.2 on #number2
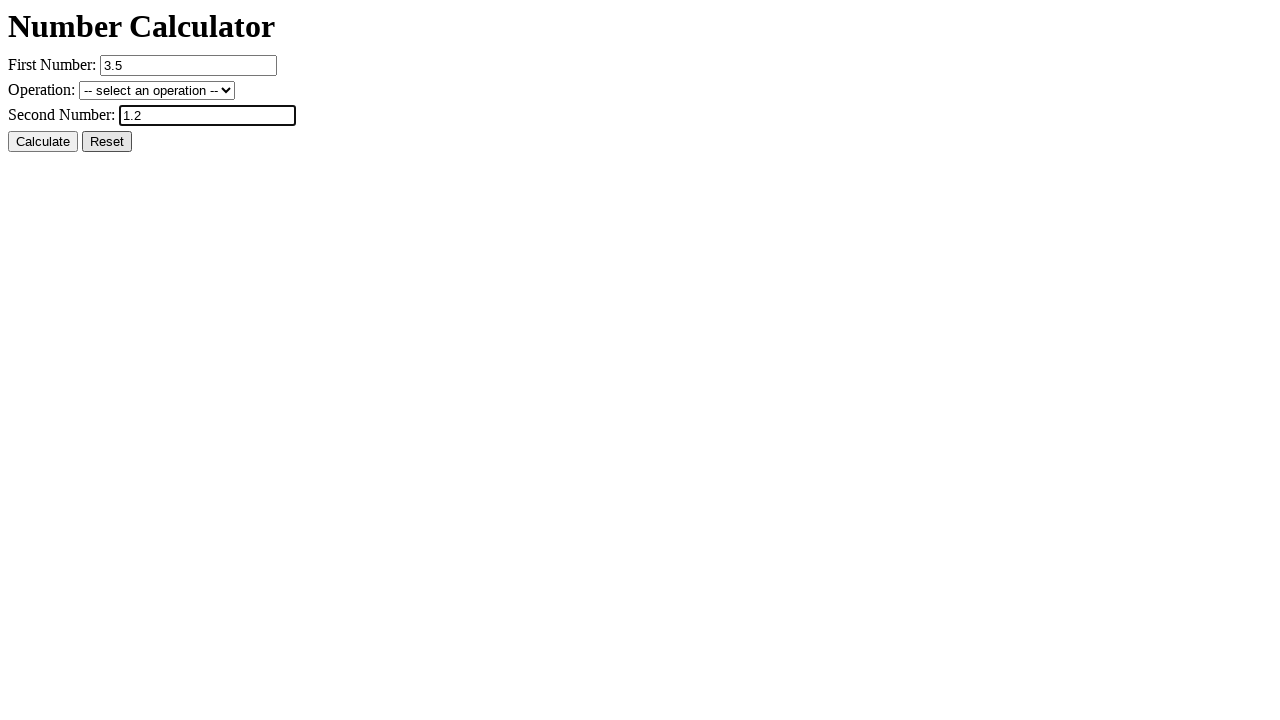

Selected subtraction operation on #operation
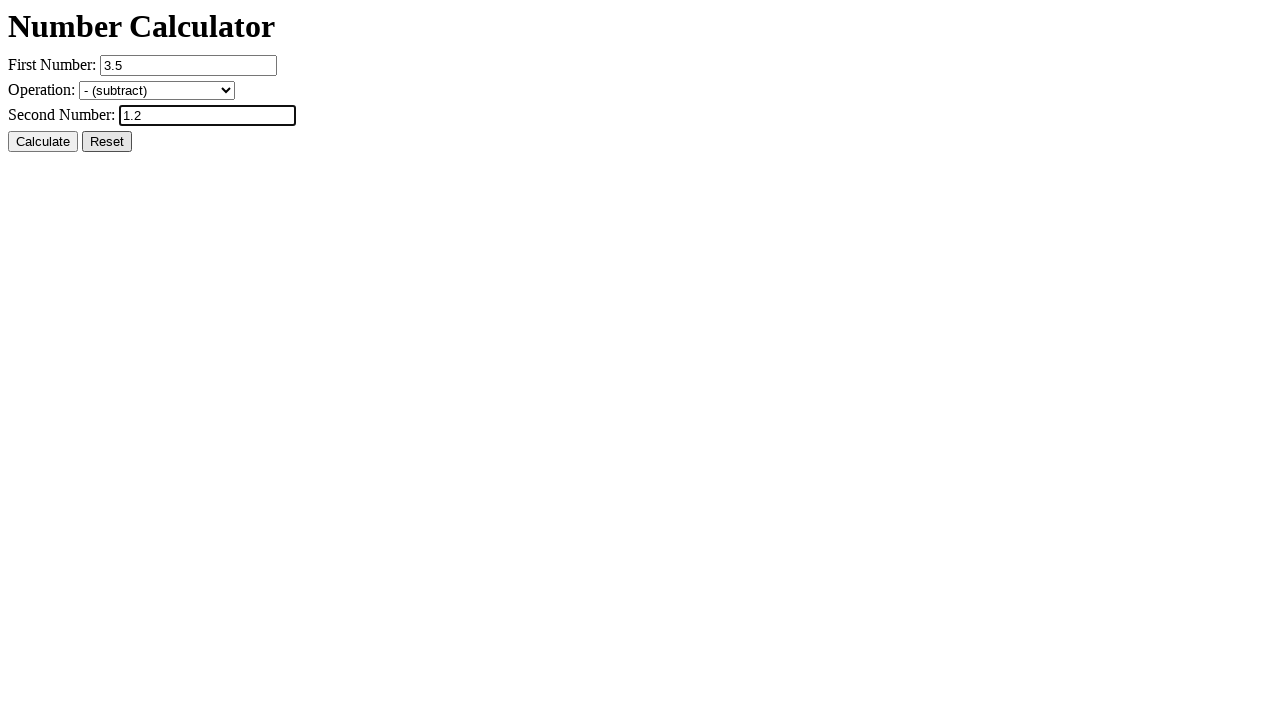

Clicked calculate button at (43, 142) on #calcButton
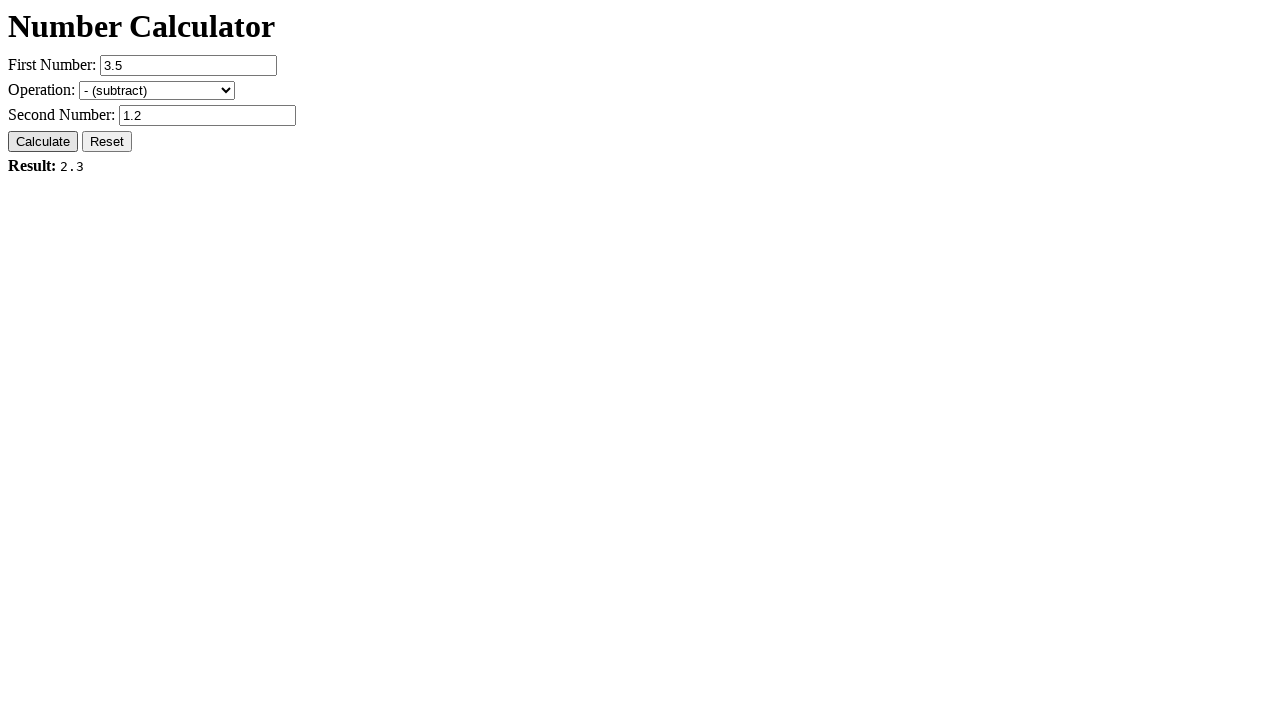

Verified result is 2.3
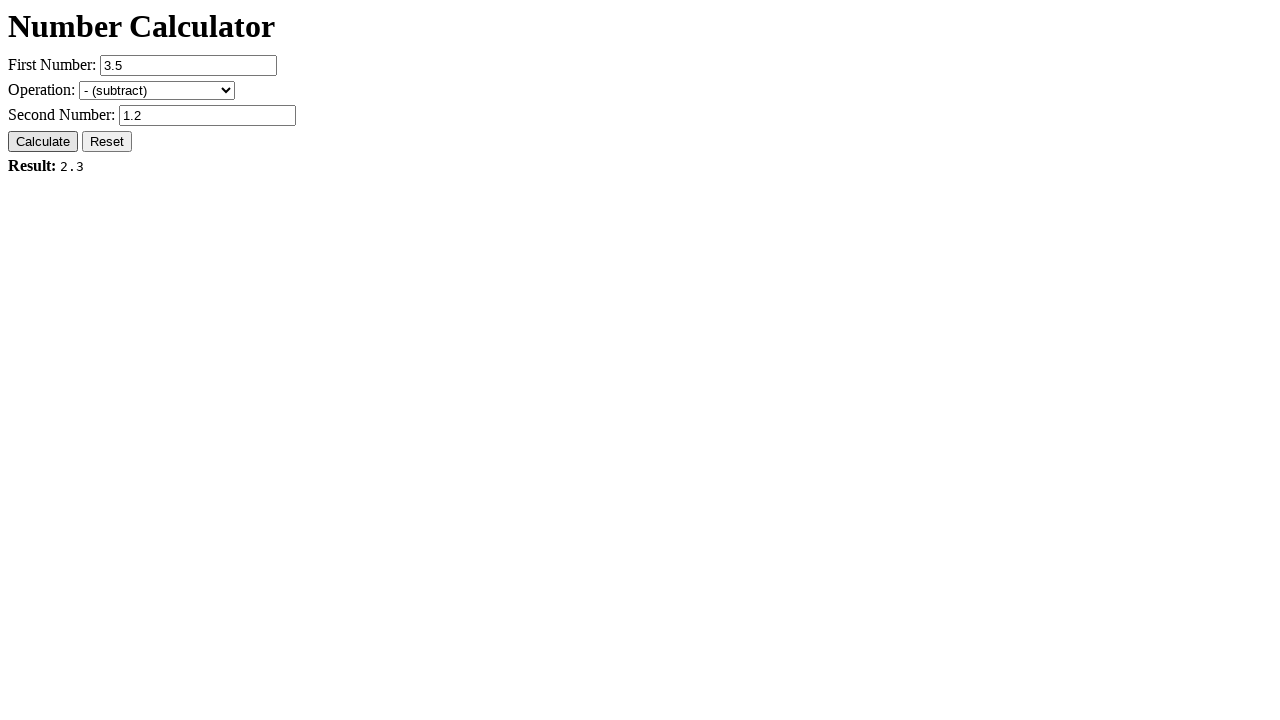

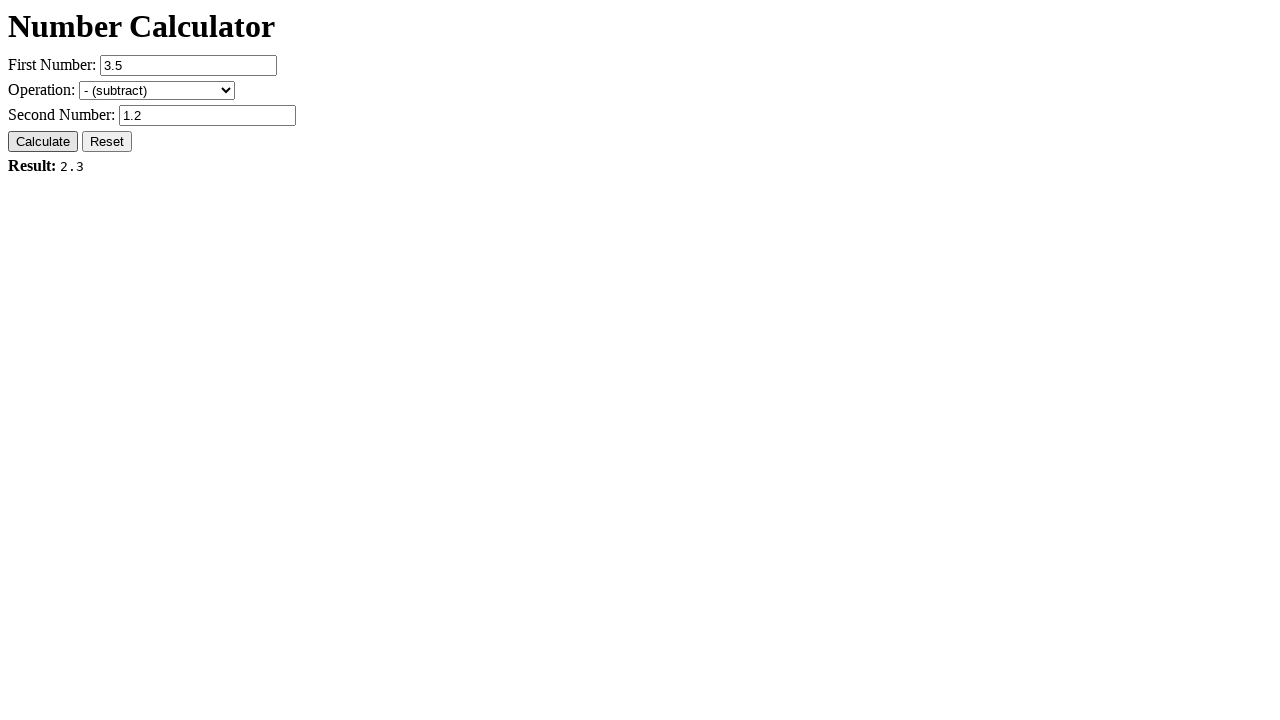